Tests the search functionality on Meesho e-commerce website by entering a search term "Kurti" into the search input field.

Starting URL: https://www.meesho.com/

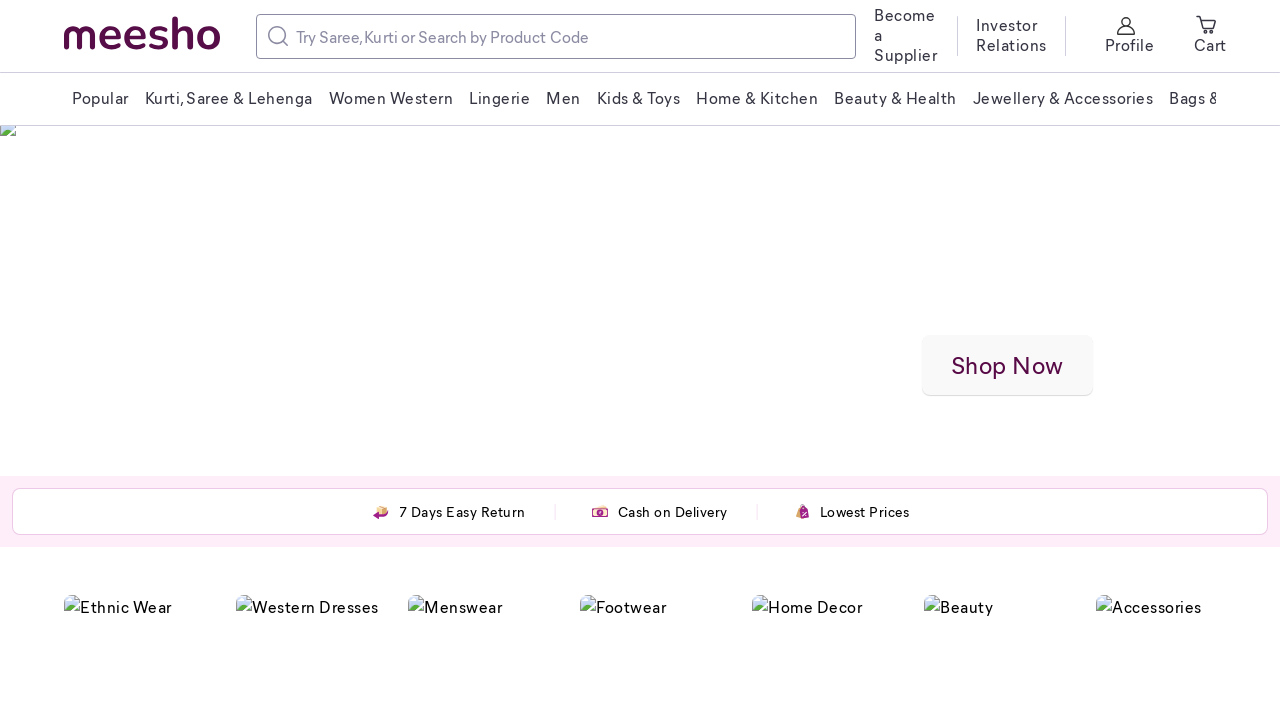

Filled search input field with 'Kurti' on input
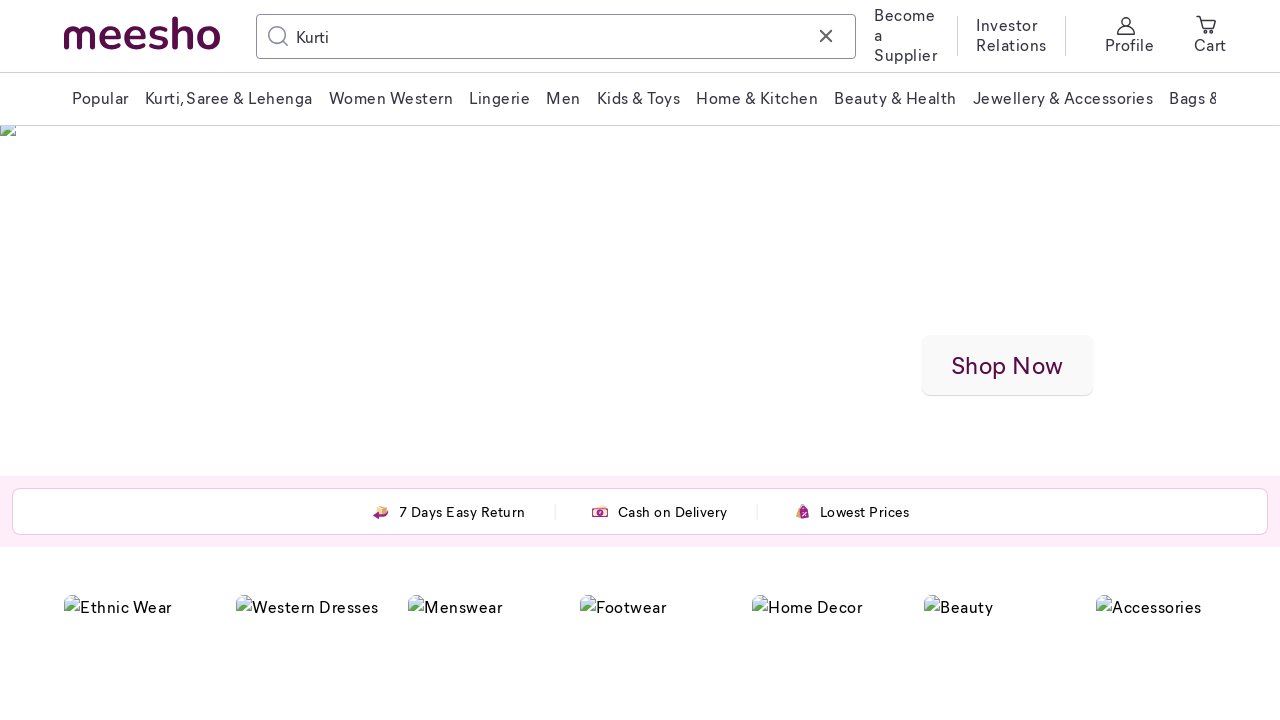

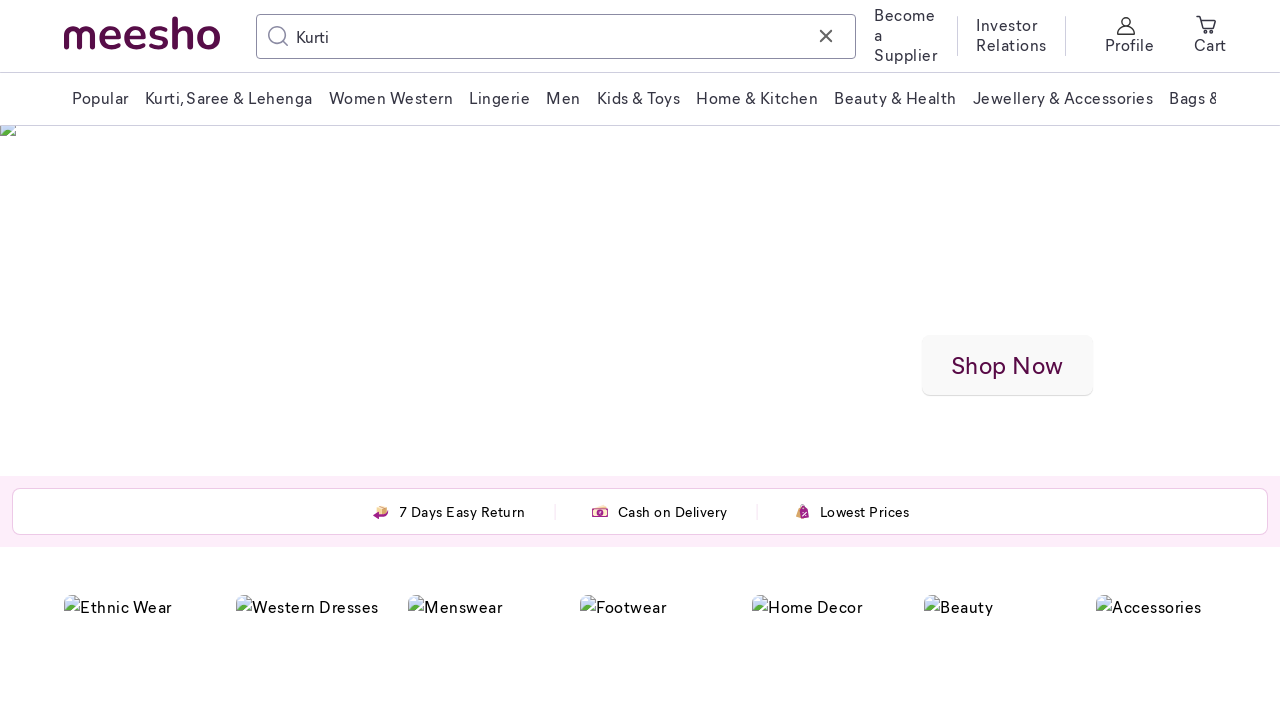